Tests sending text to a JavaScript prompt by clicking the third button, entering a name in the prompt, accepting it, and verifying the name appears in the result.

Starting URL: https://the-internet.herokuapp.com/javascript_alerts

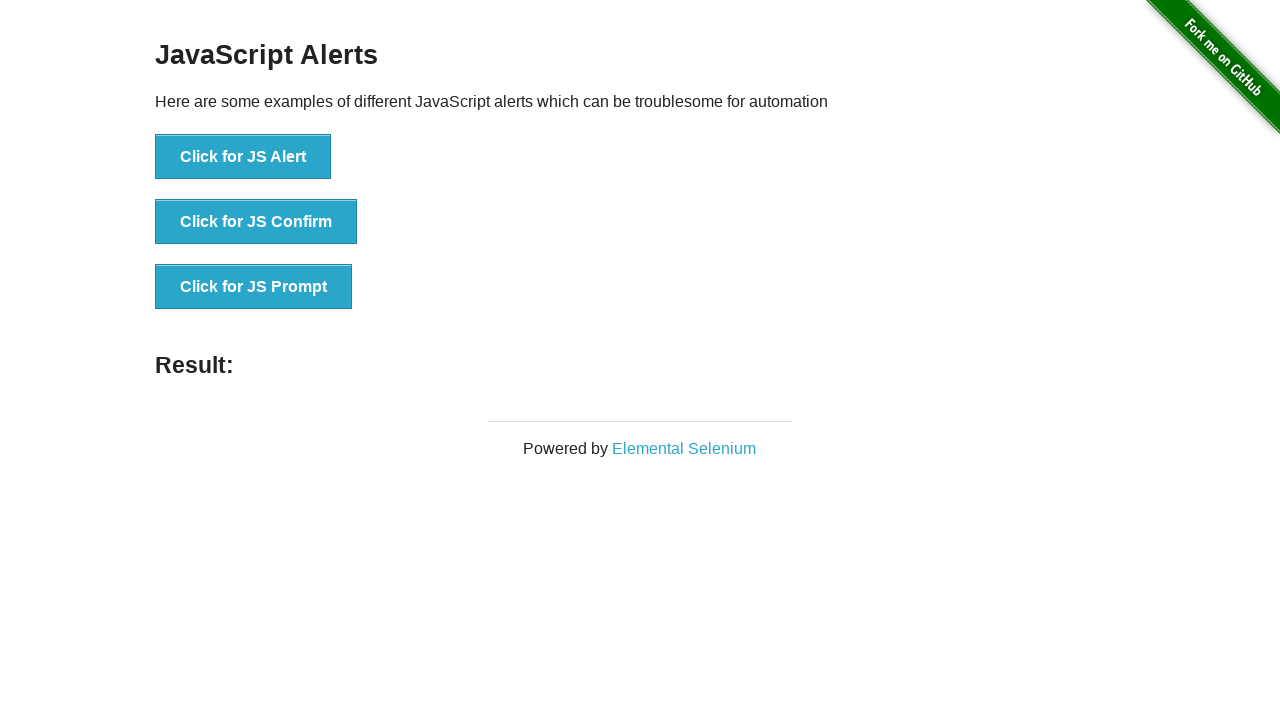

Set up dialog handler to accept prompt with 'Jennifer'
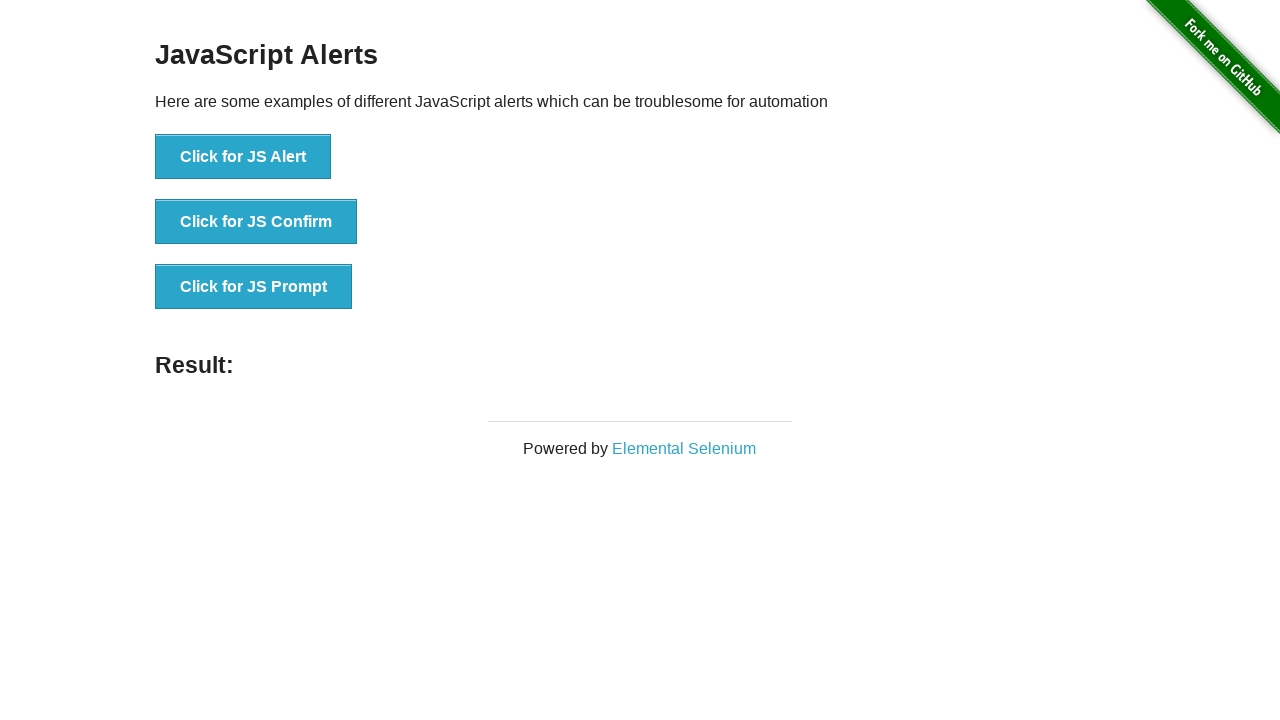

Clicked third button to trigger JavaScript prompt at (254, 287) on button[onclick='jsPrompt()']
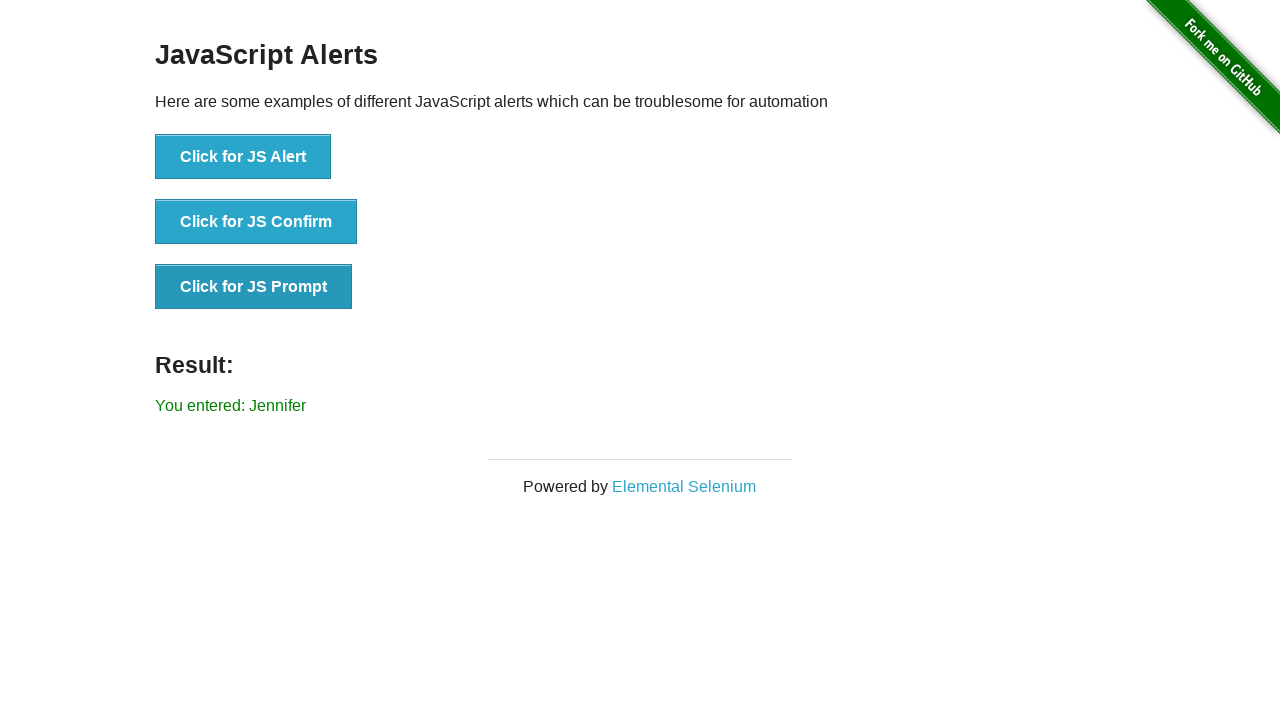

Result message appeared on page
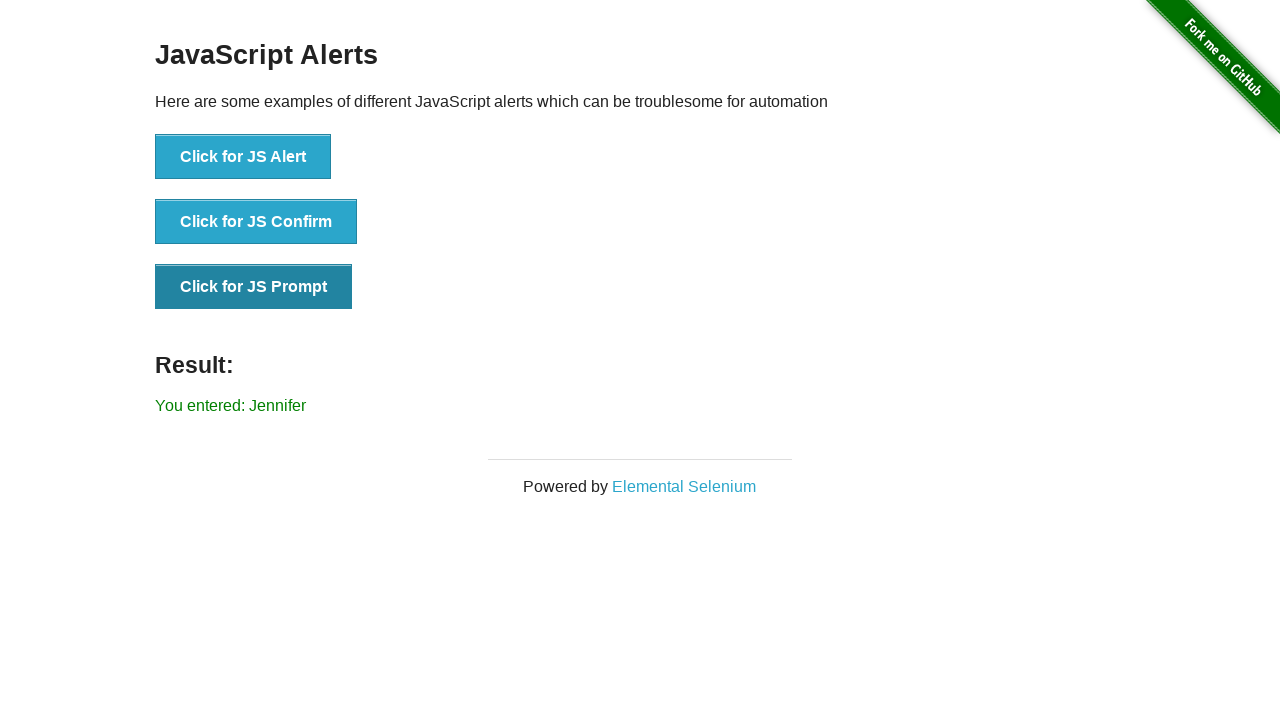

Retrieved result text content
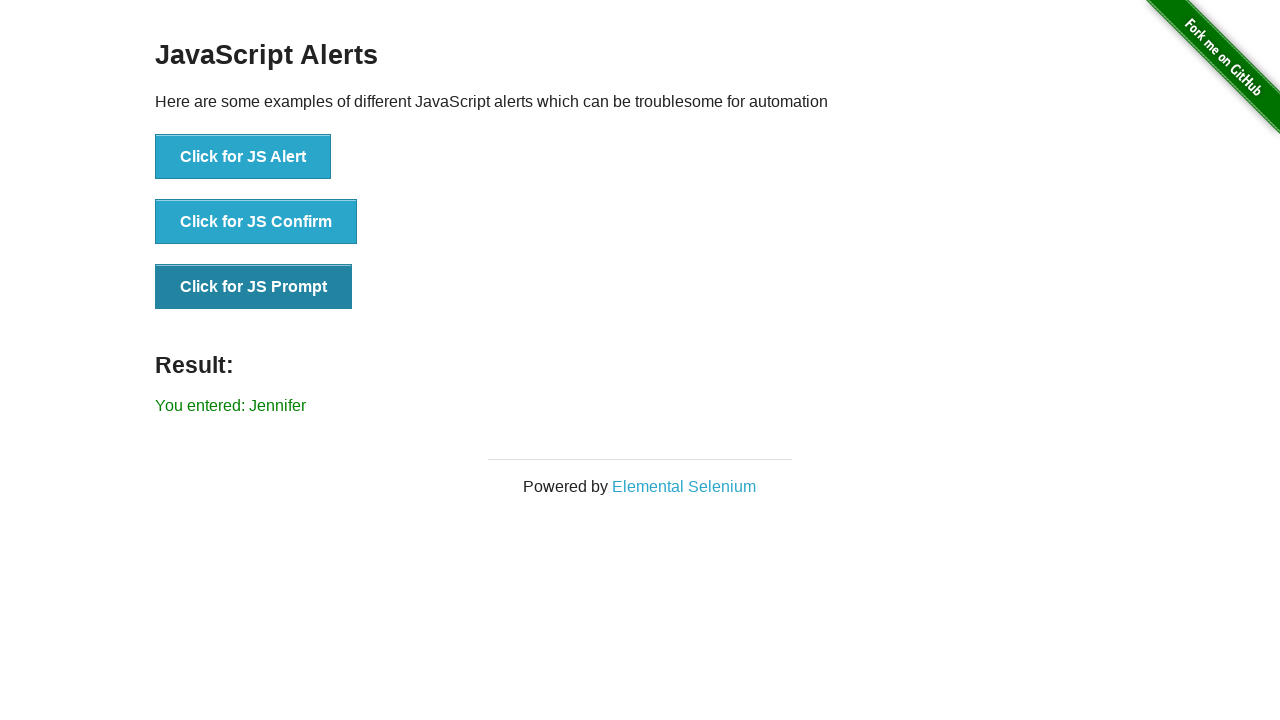

Verified 'Jennifer' appears in result message
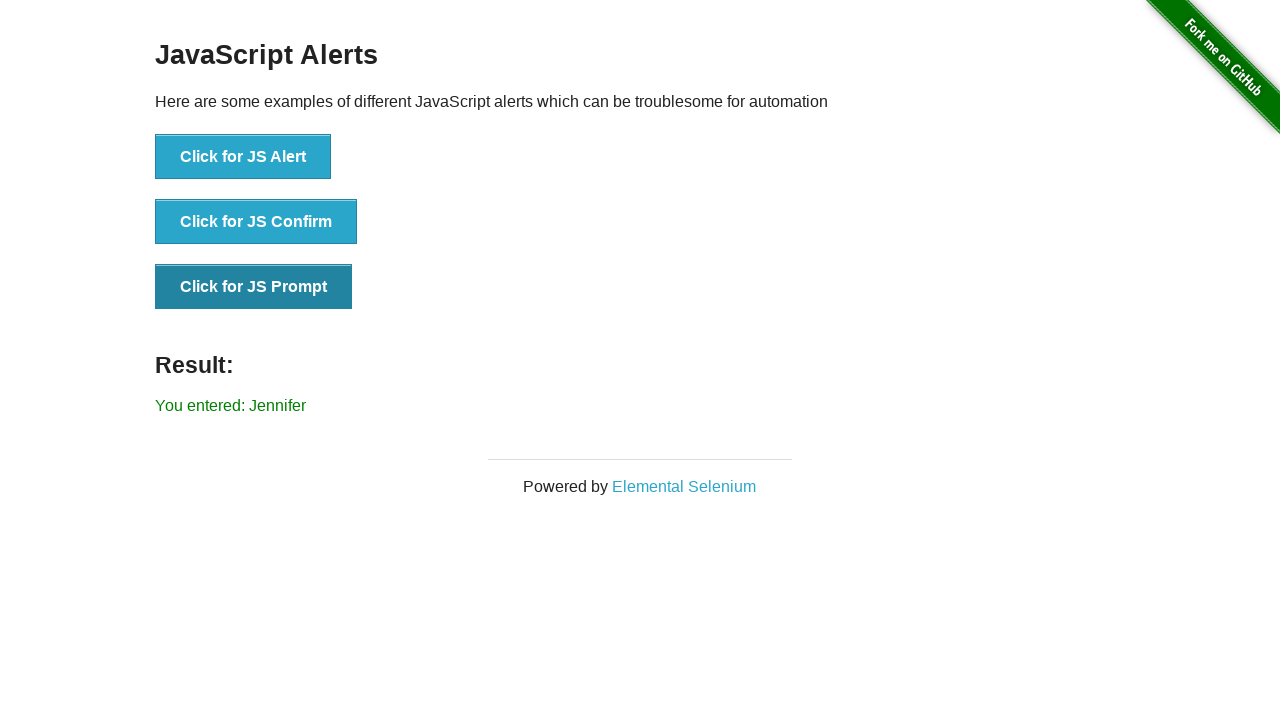

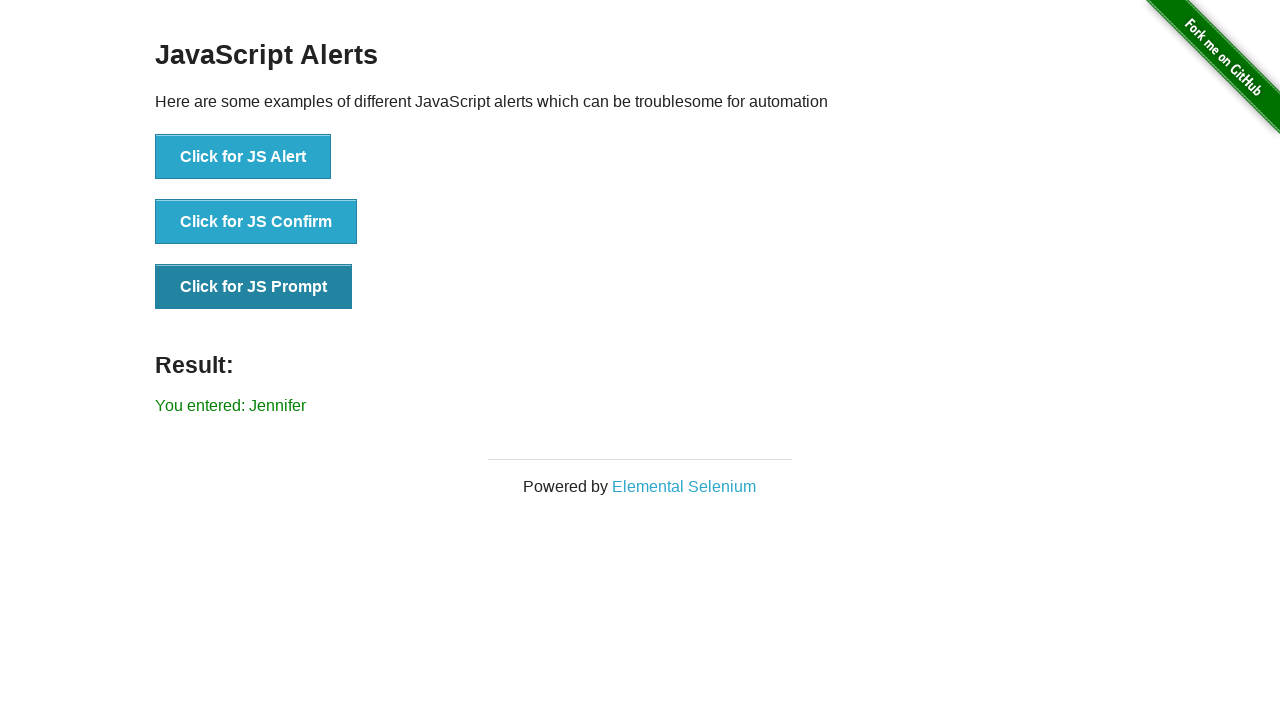